Tests file upload functionality on a demo page by selecting a file input element and sending a file path to upload

Starting URL: https://formstone.it/components/upload/demo/

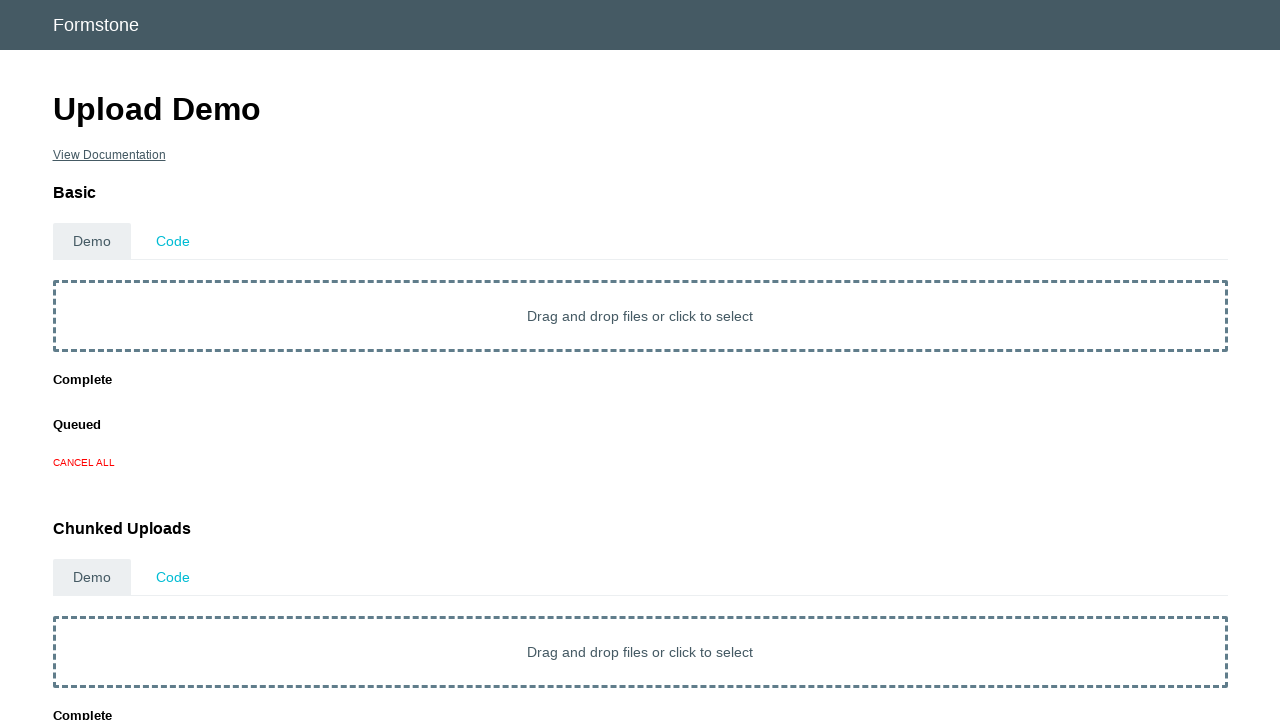

Waited for file upload input element to be available
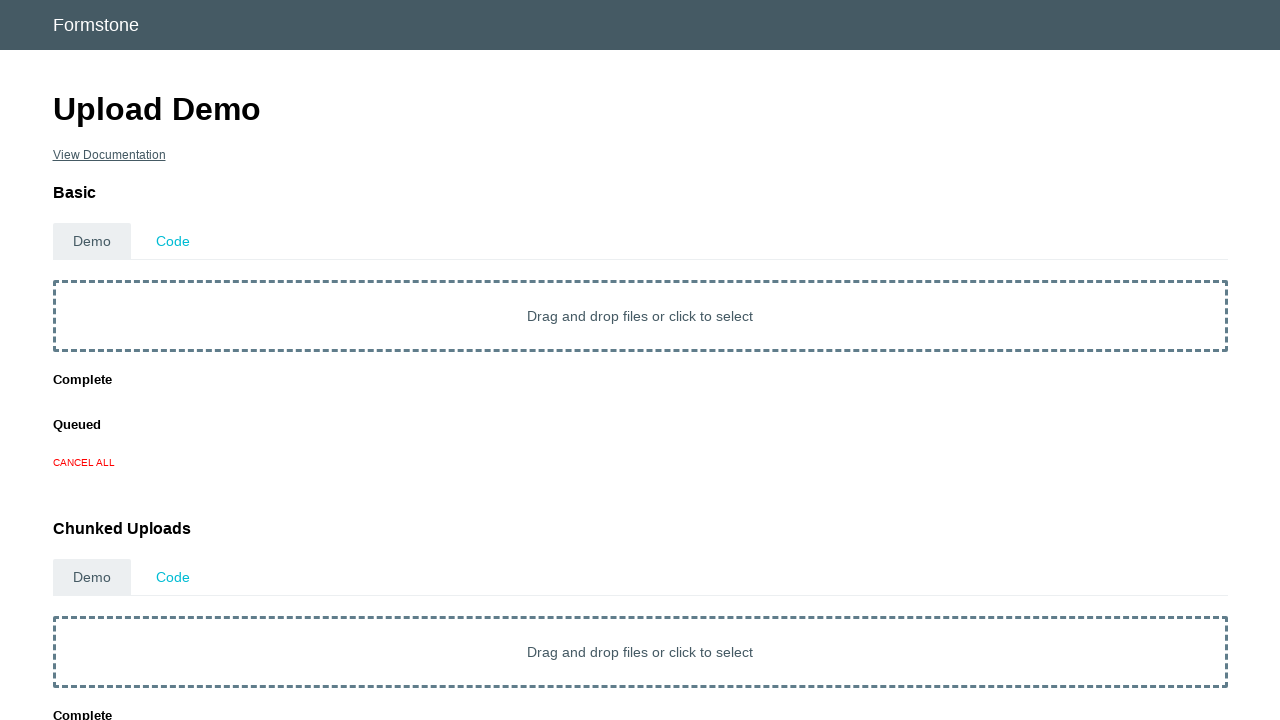

Created temporary test file for upload
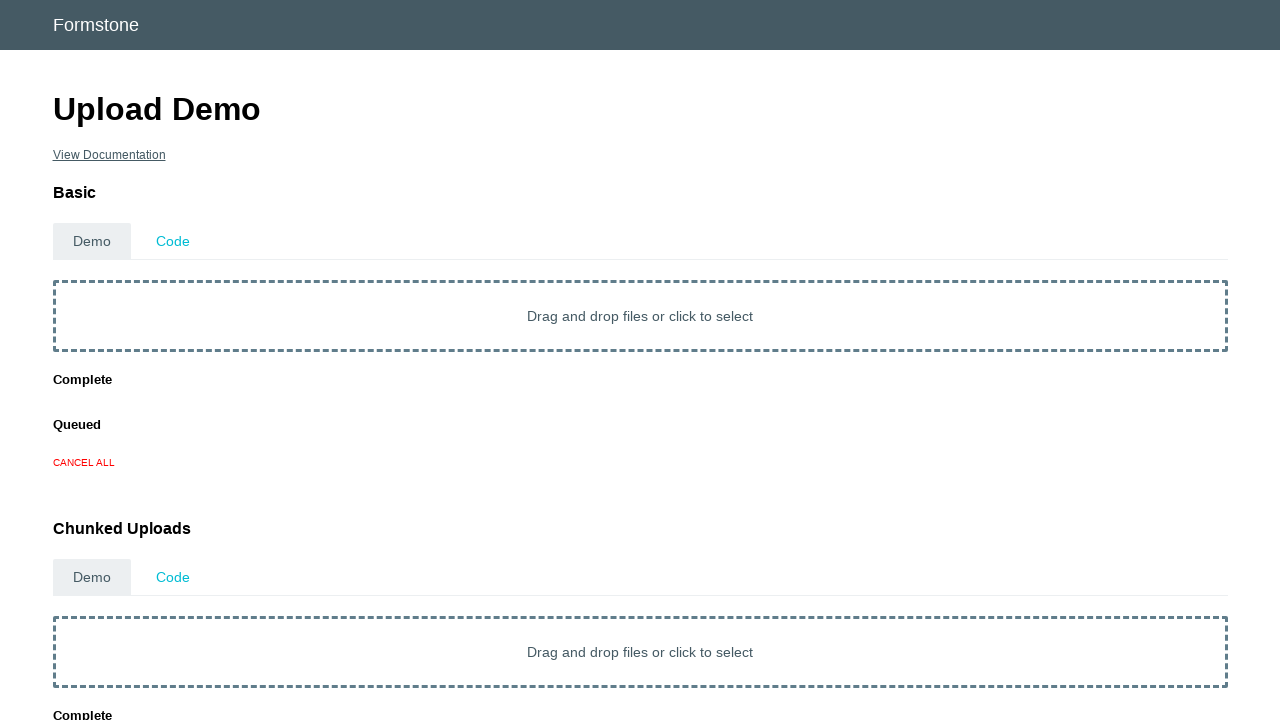

Set file input with temporary test file
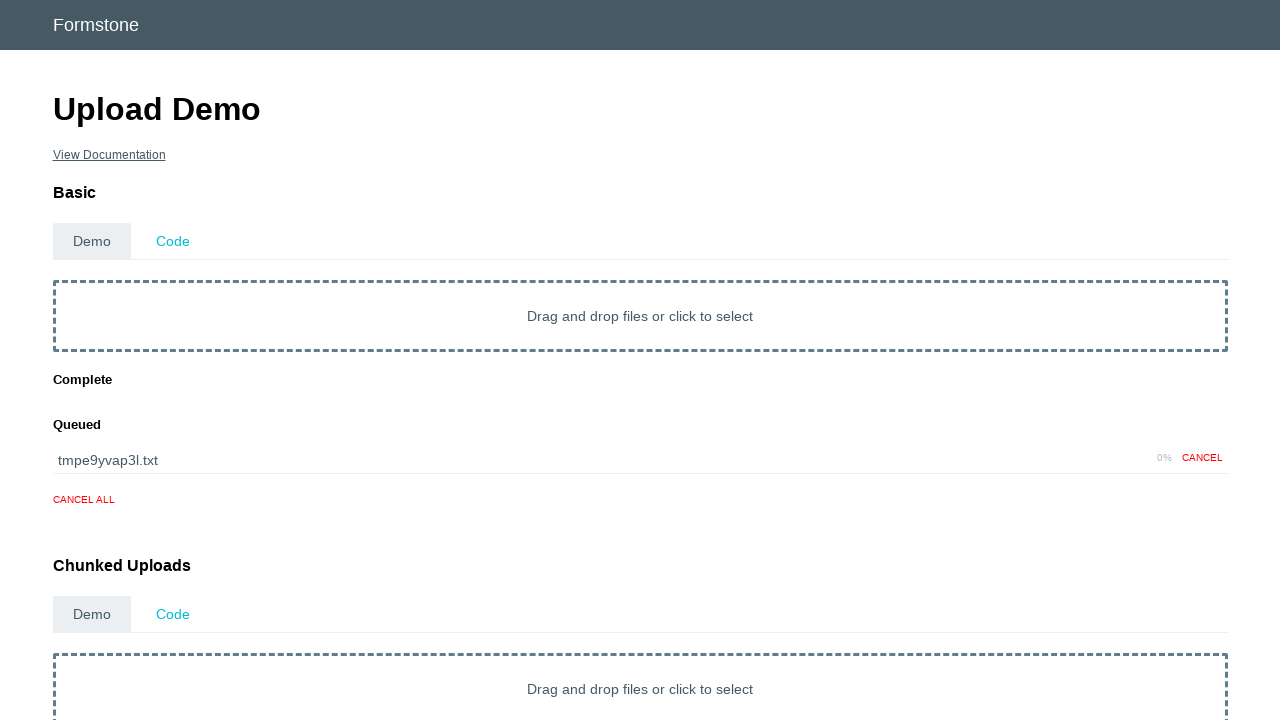

Cleaned up temporary file
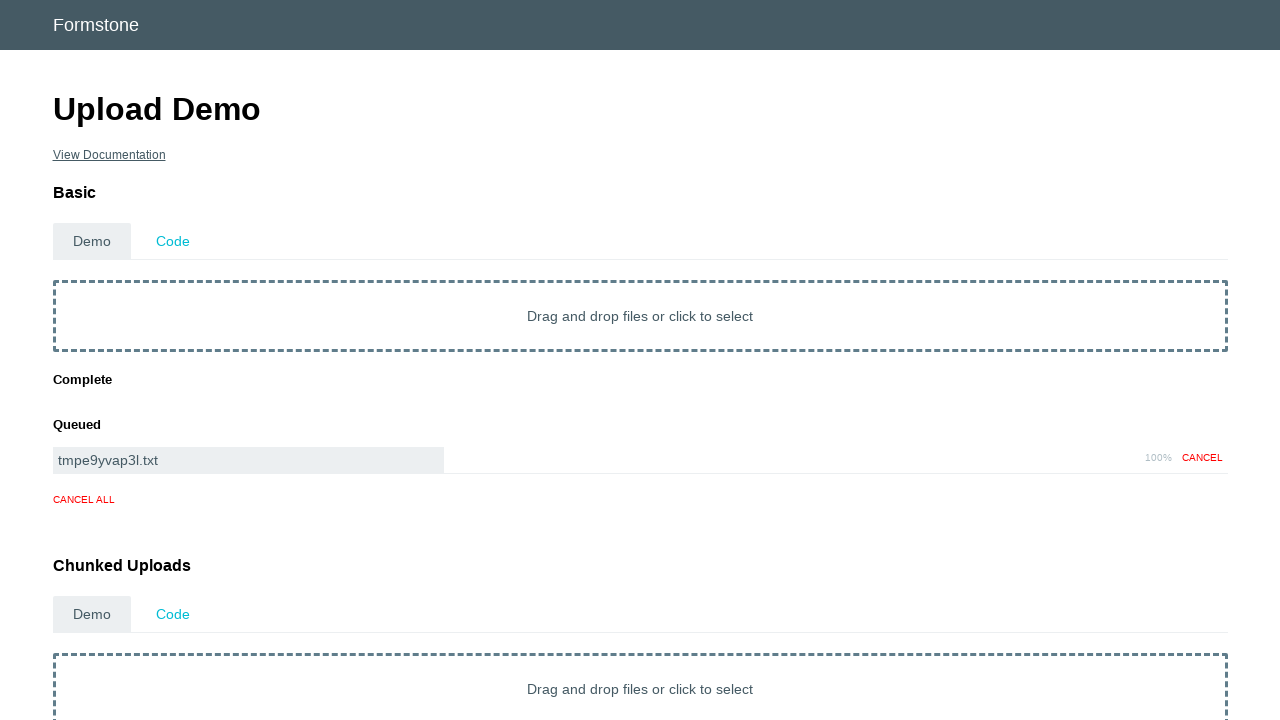

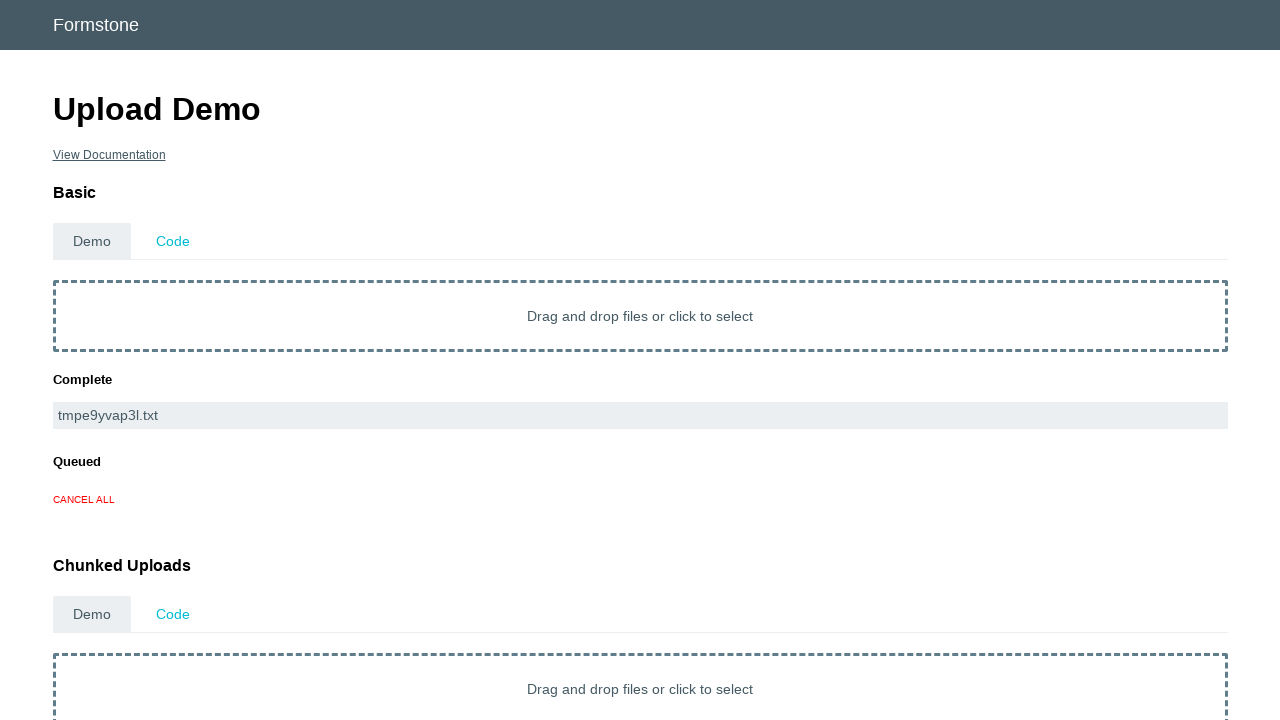